Tests status code links by clicking each status code link and navigating back to the main page

Starting URL: https://the-internet.herokuapp.com/status_codes

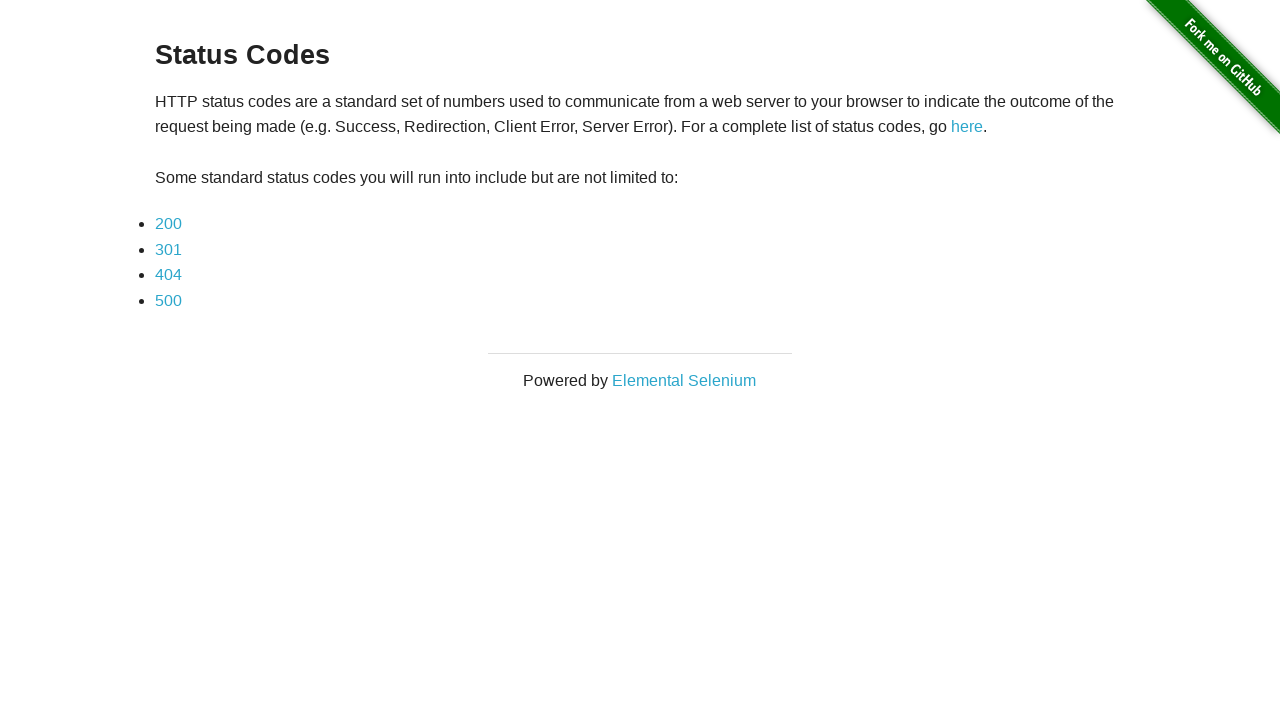

Located all status code links on the main page
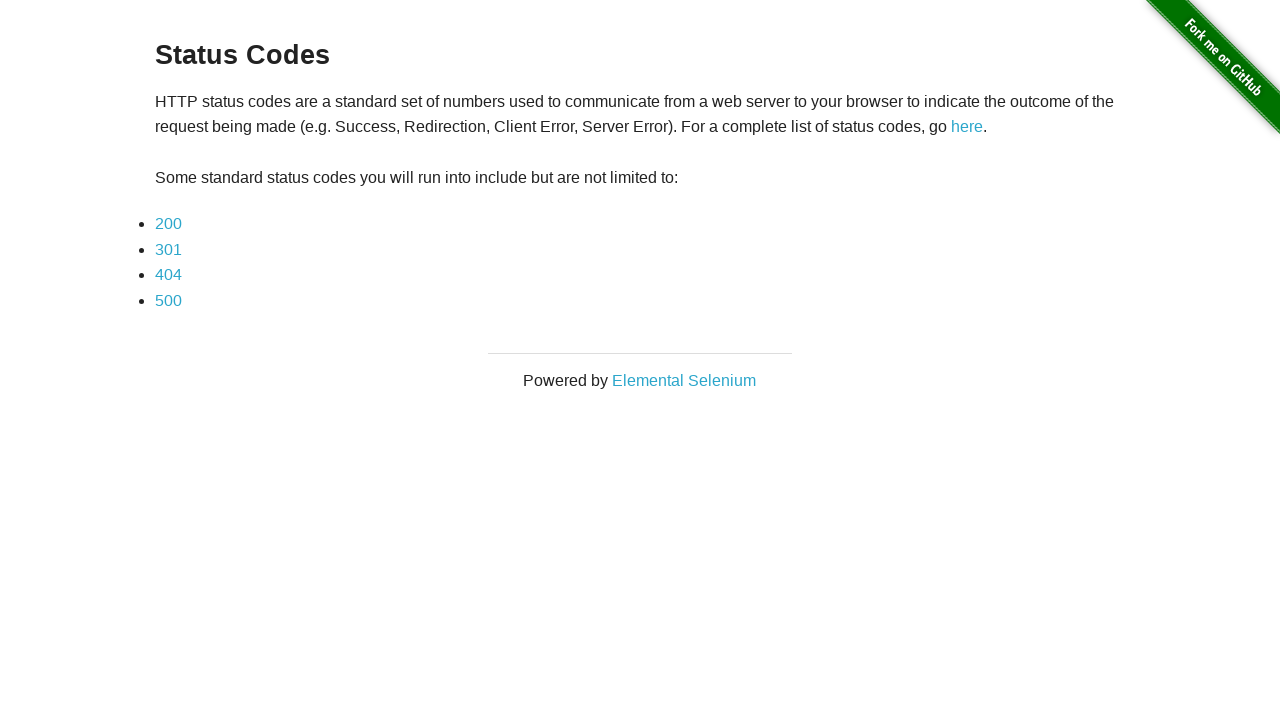

Found 4 status code links
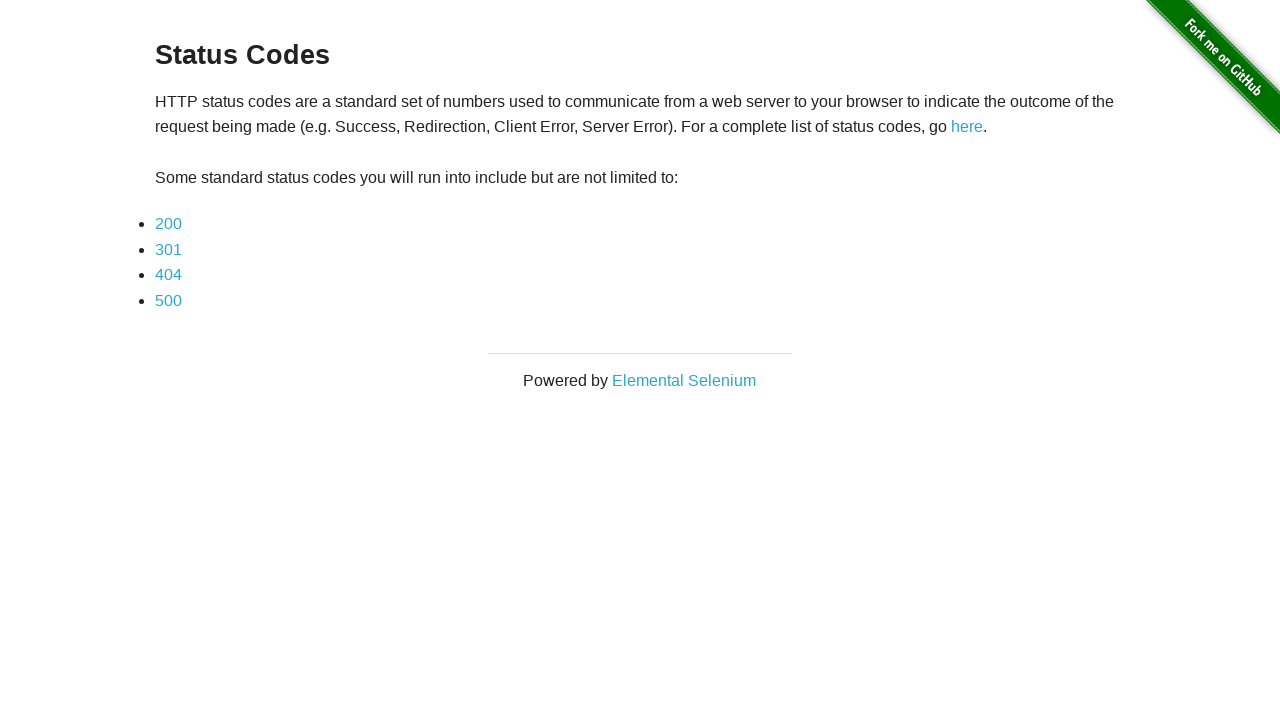

Re-located status code links (iteration 1)
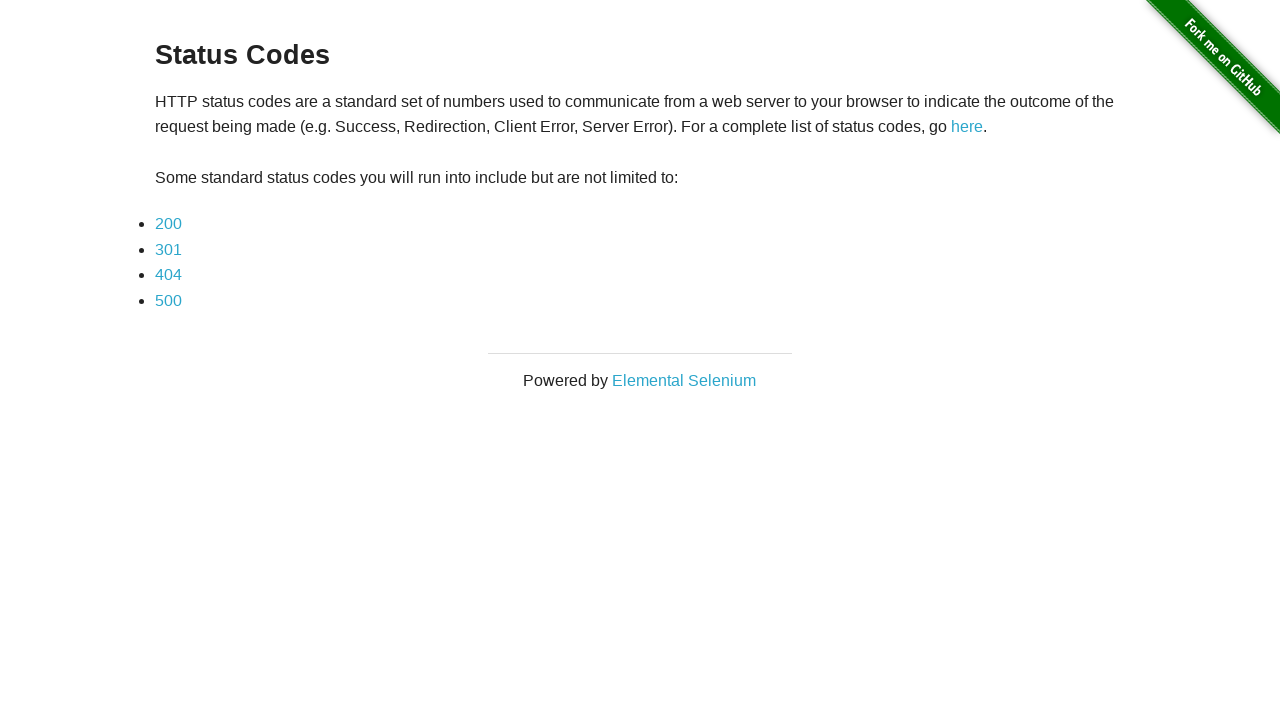

Clicked status code link 1 at (168, 224) on xpath=//*[@id='content']//li/a >> nth=0
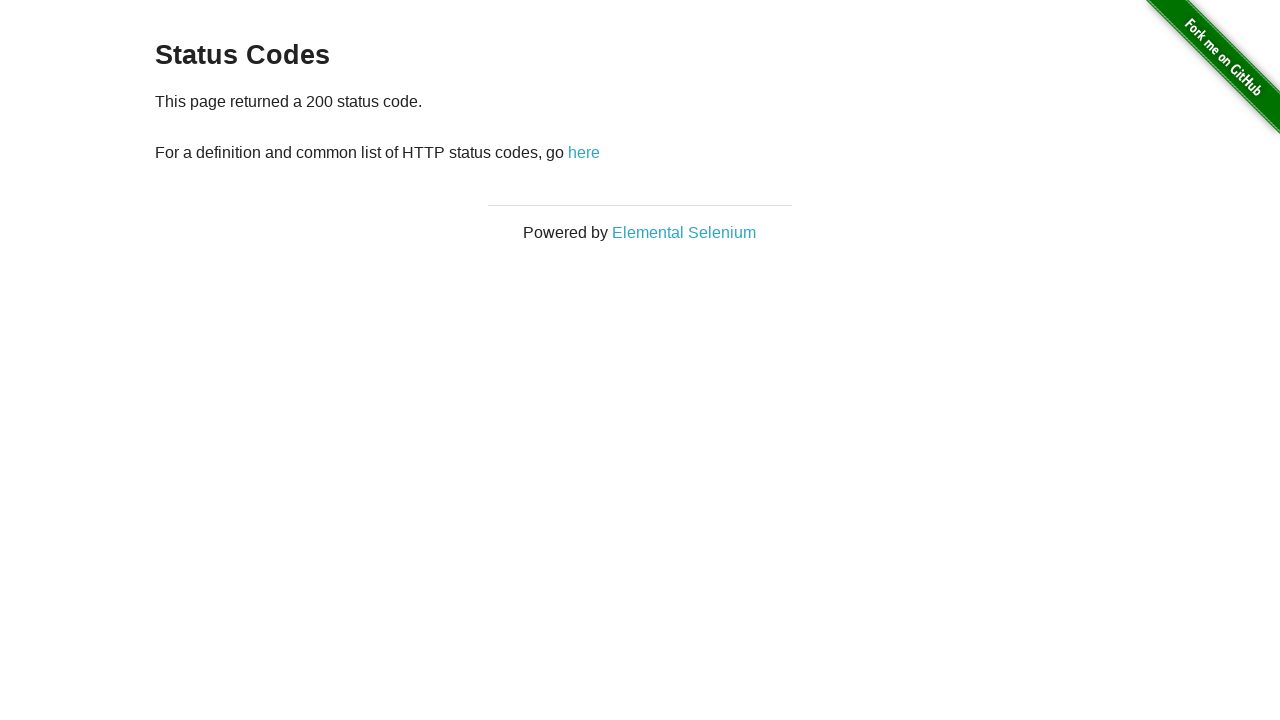

Status code page 1 loaded
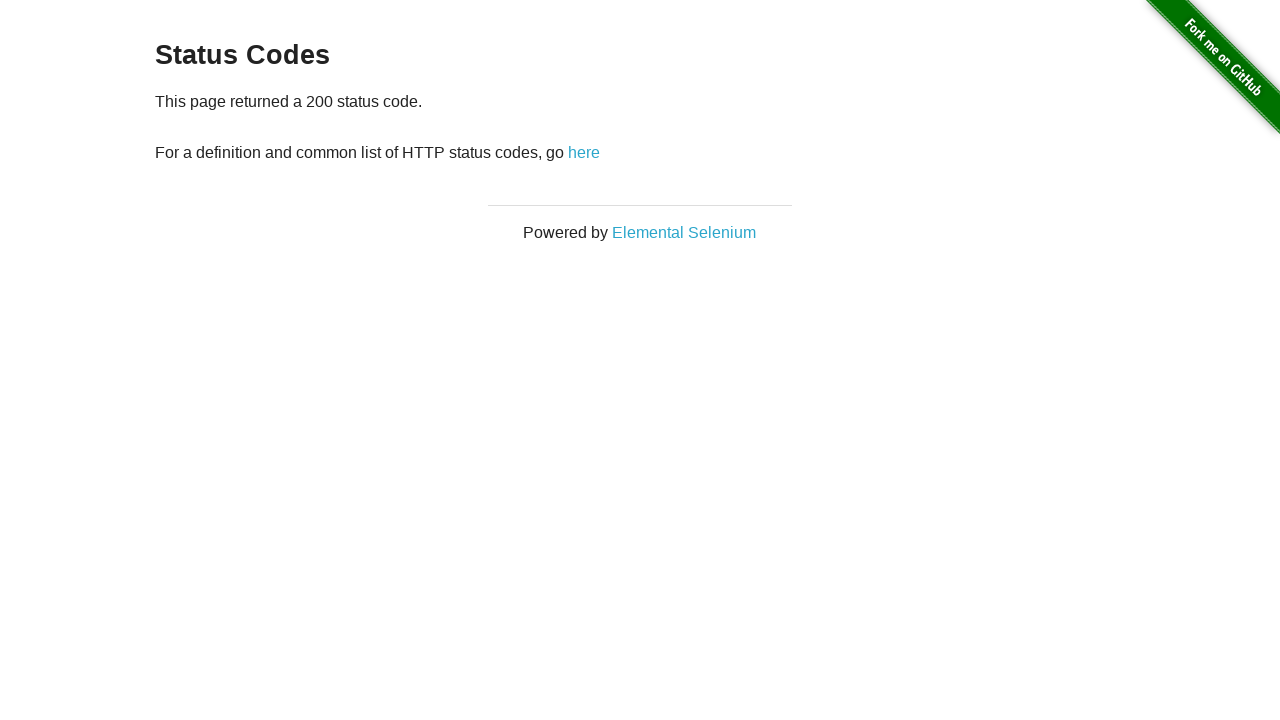

Navigated back to main status codes page (iteration 1)
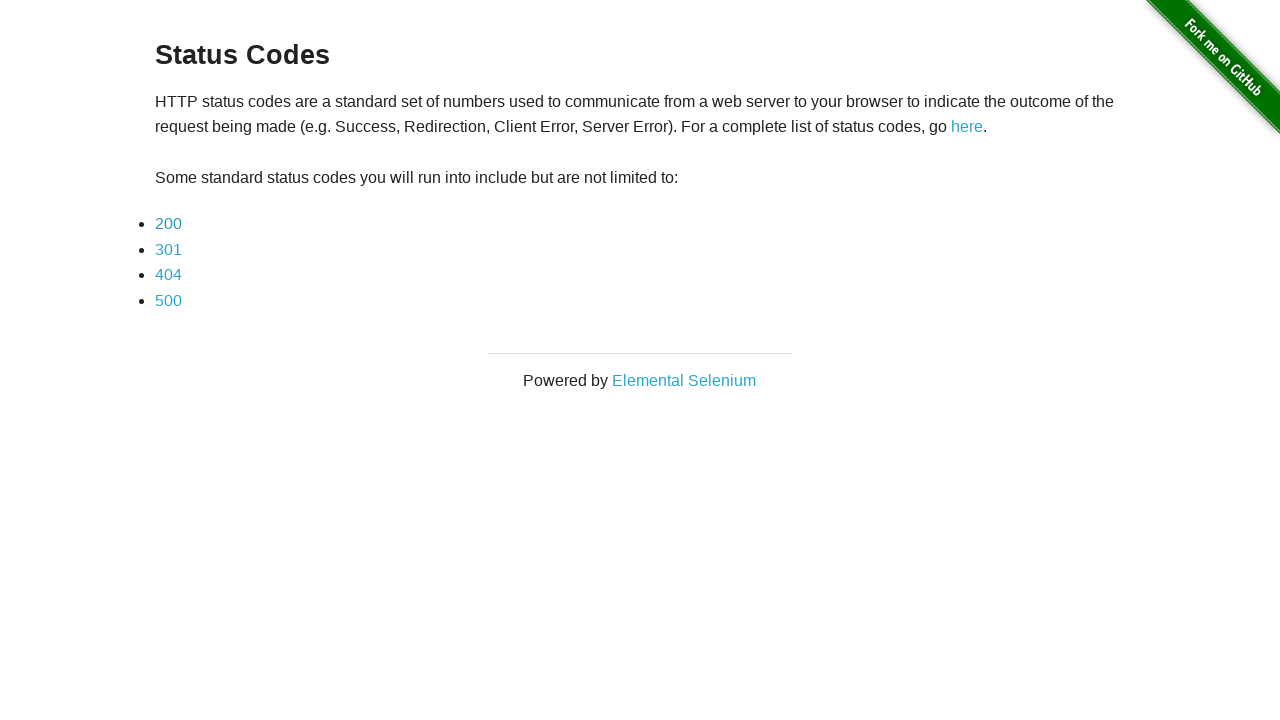

Re-located status code links (iteration 2)
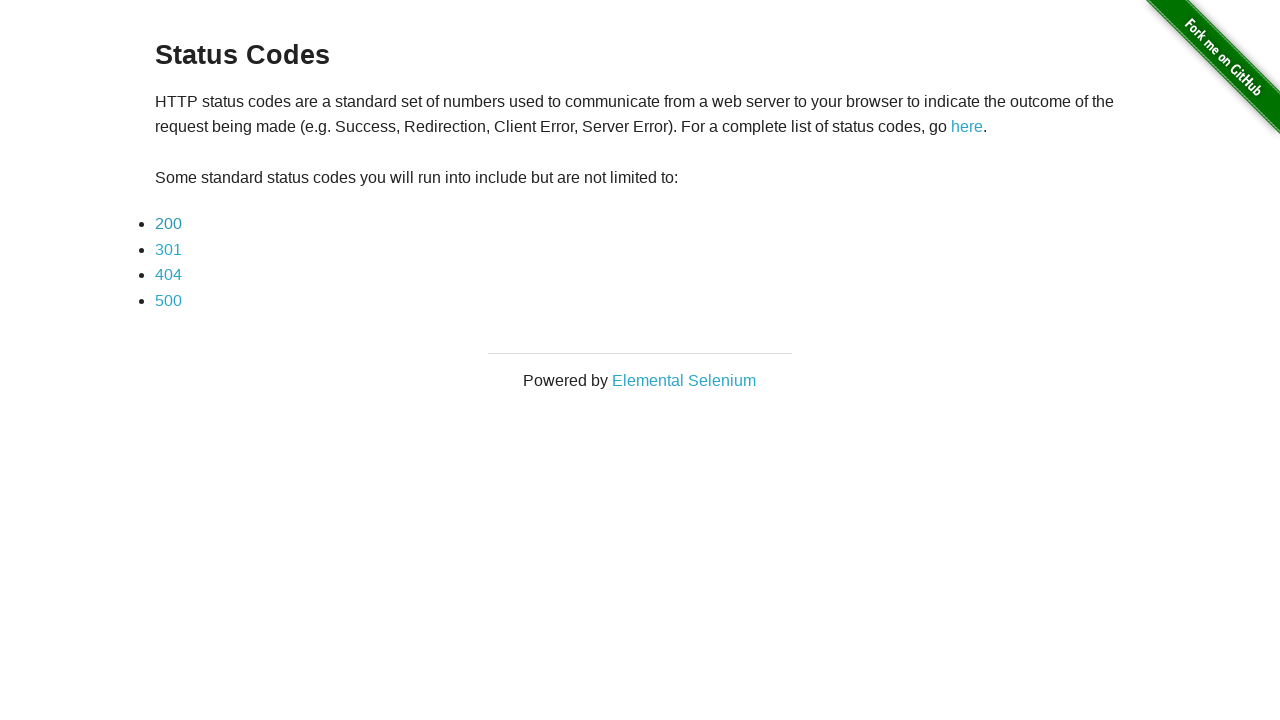

Clicked status code link 2 at (168, 249) on xpath=//*[@id='content']//li/a >> nth=1
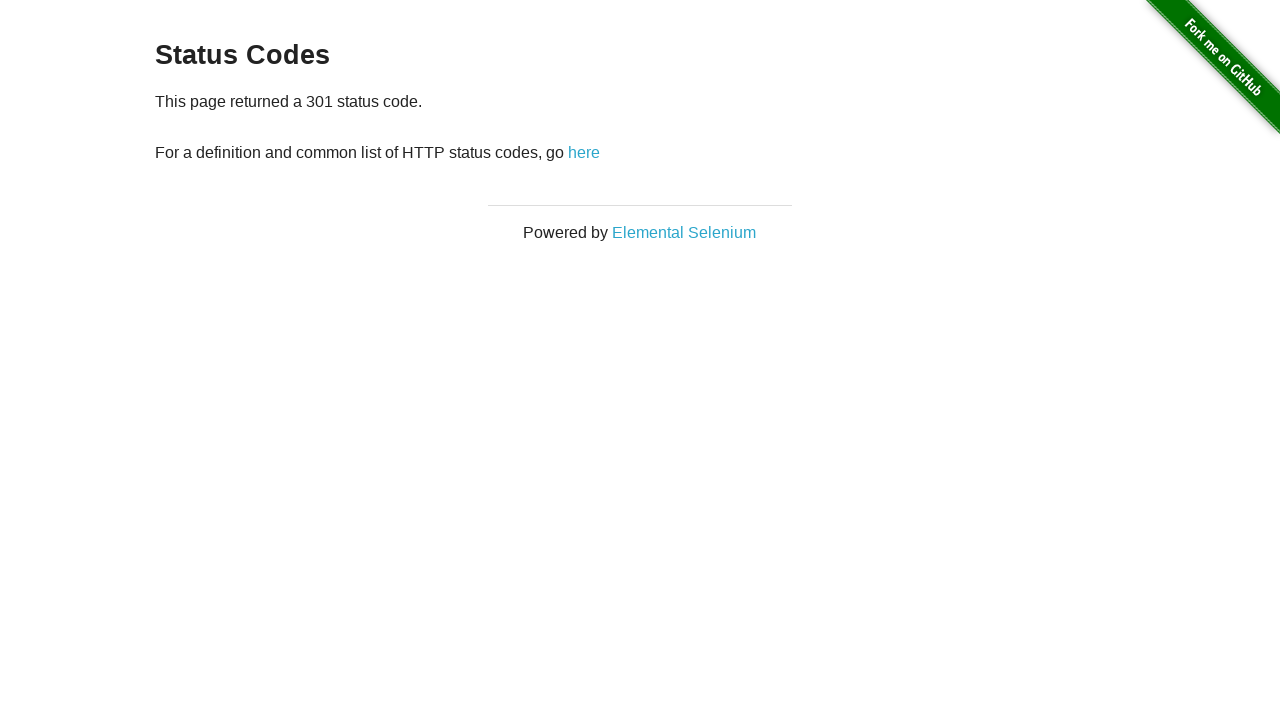

Status code page 2 loaded
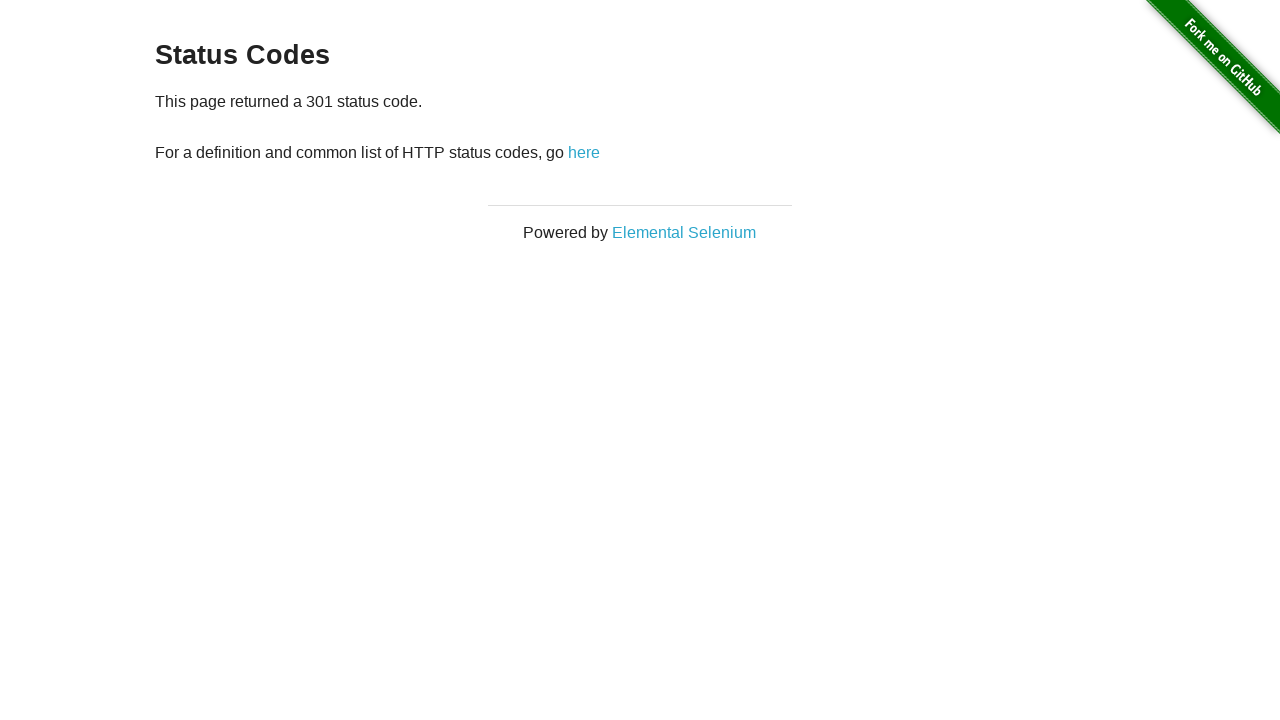

Navigated back to main status codes page (iteration 2)
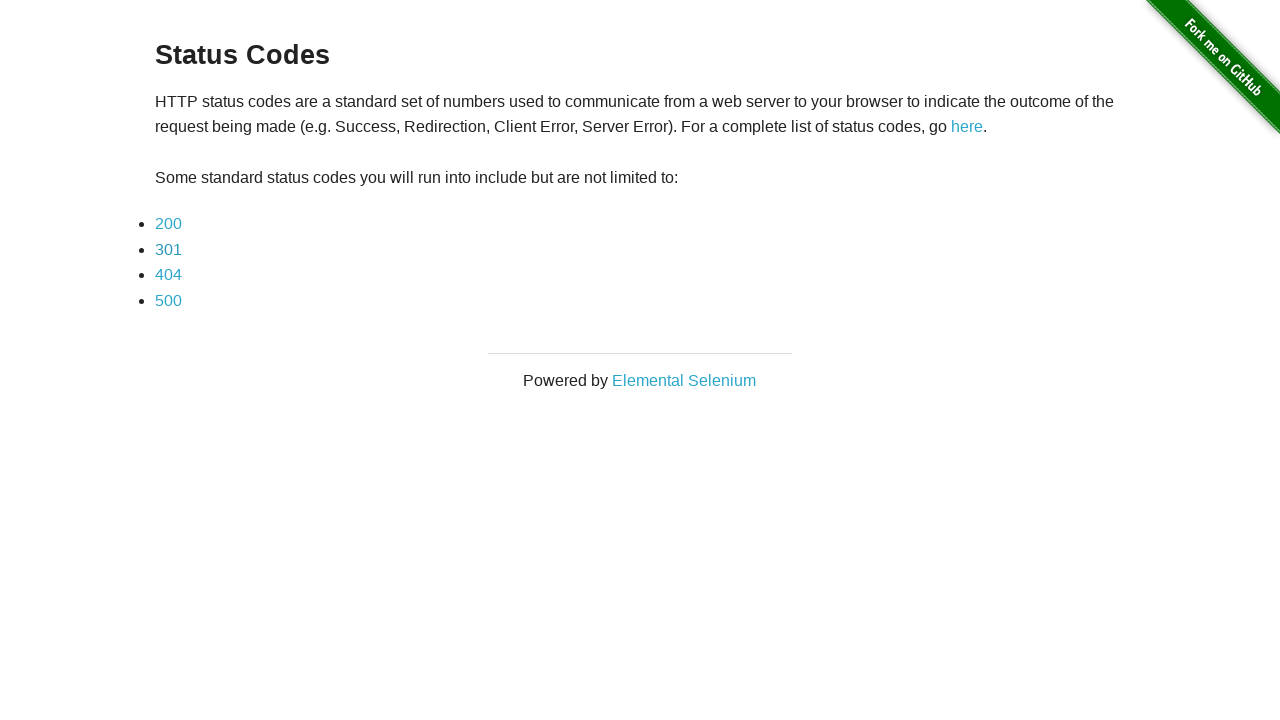

Re-located status code links (iteration 3)
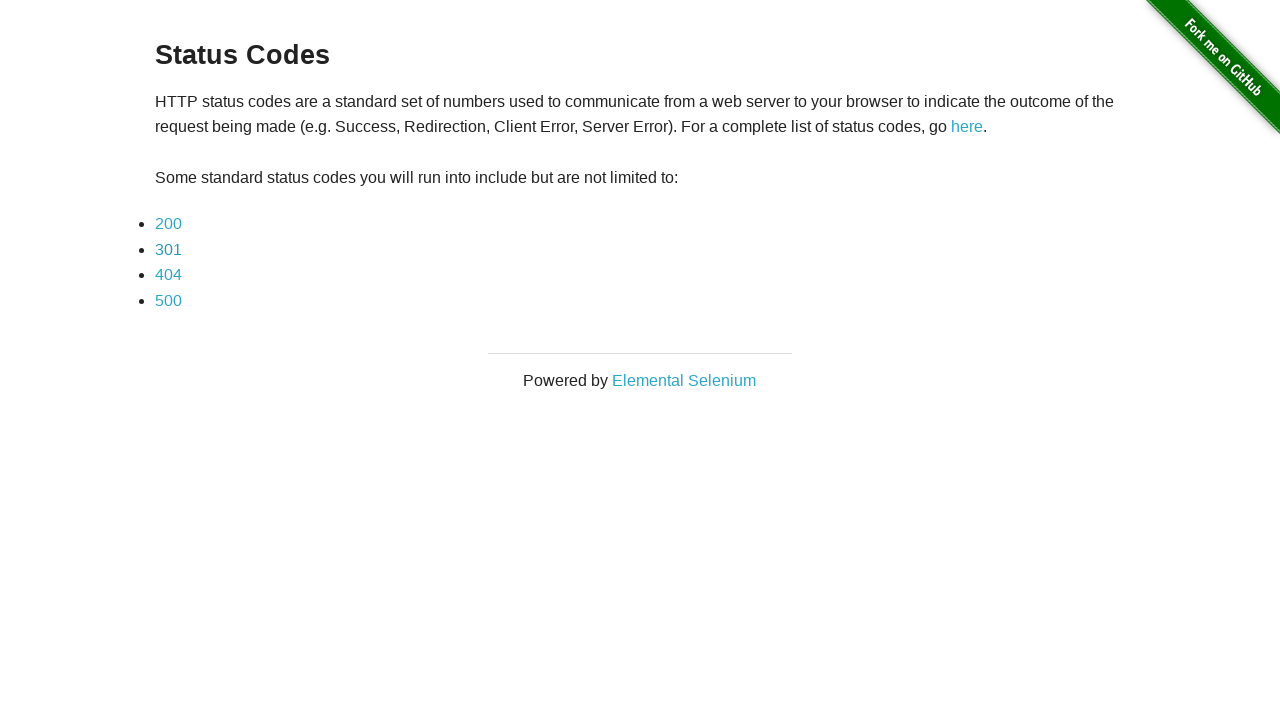

Clicked status code link 3 at (168, 275) on xpath=//*[@id='content']//li/a >> nth=2
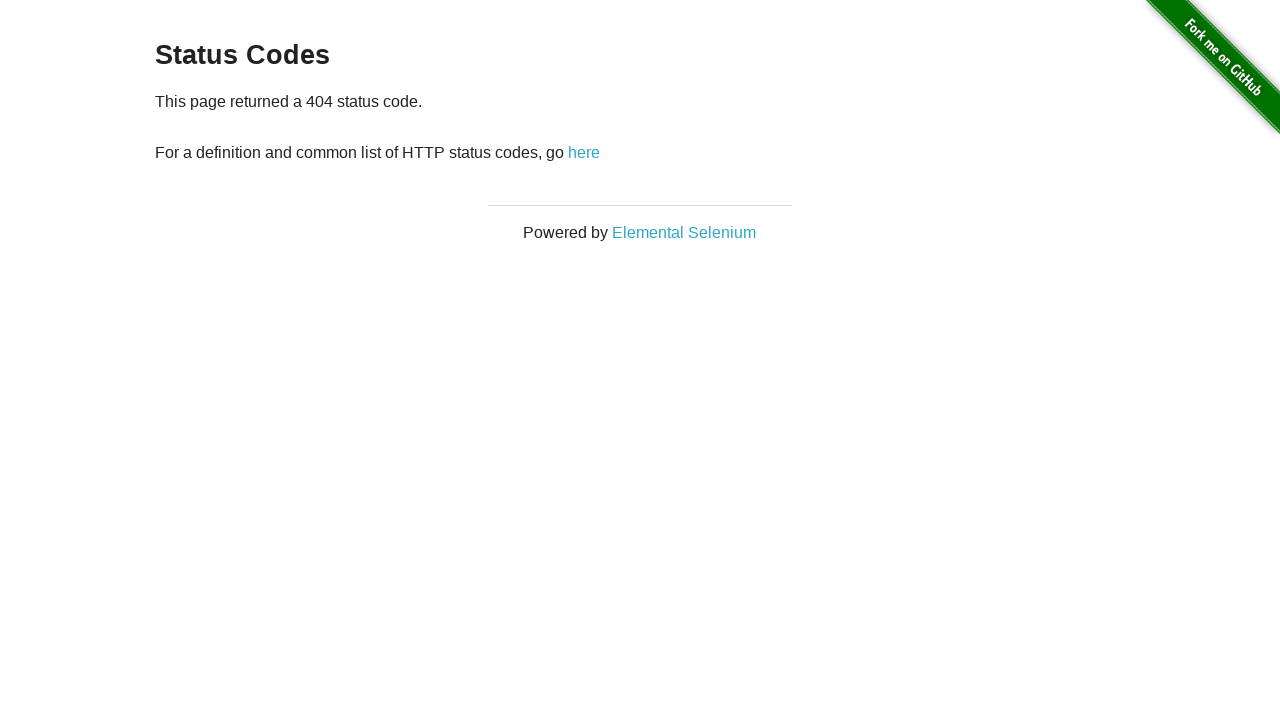

Status code page 3 loaded
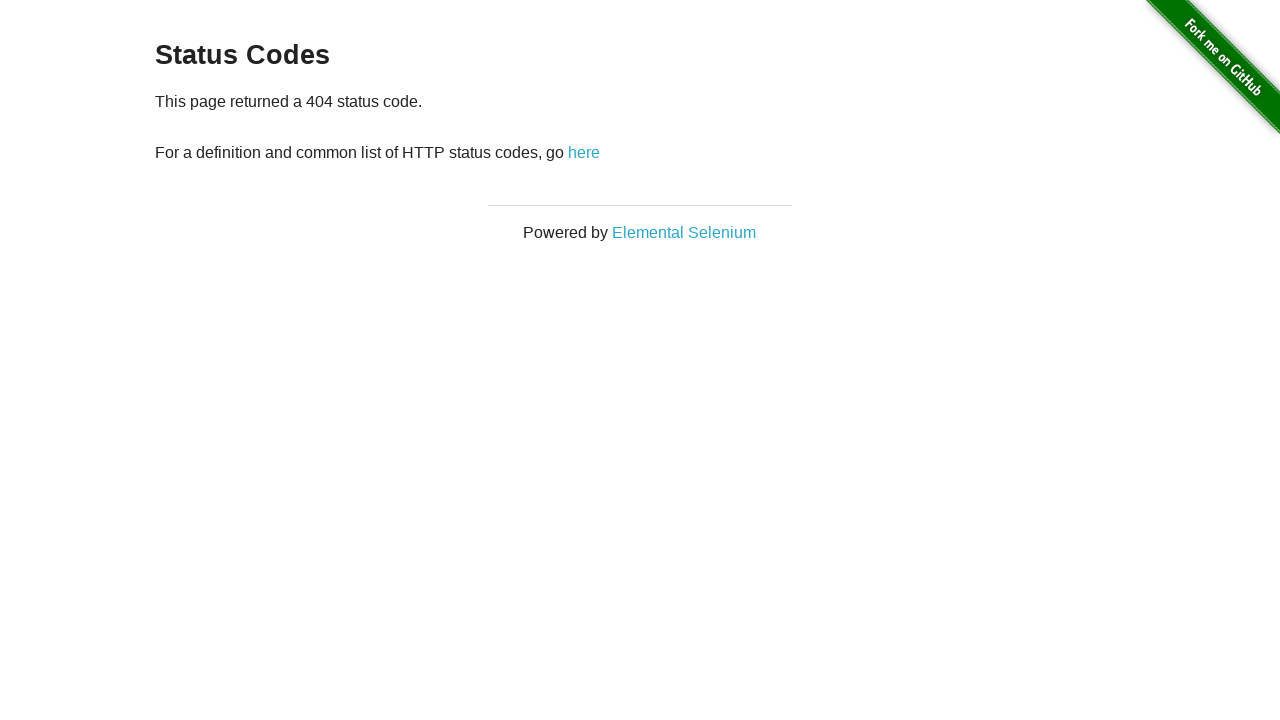

Navigated back to main status codes page (iteration 3)
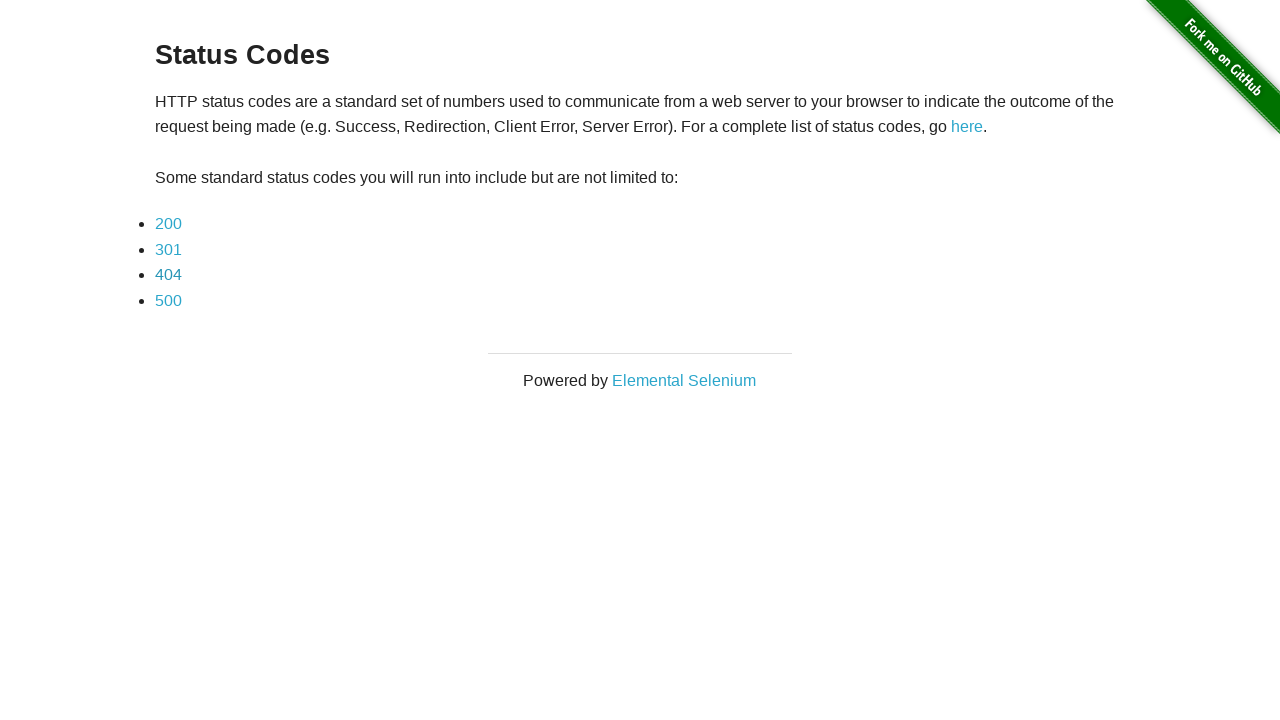

Re-located status code links (iteration 4)
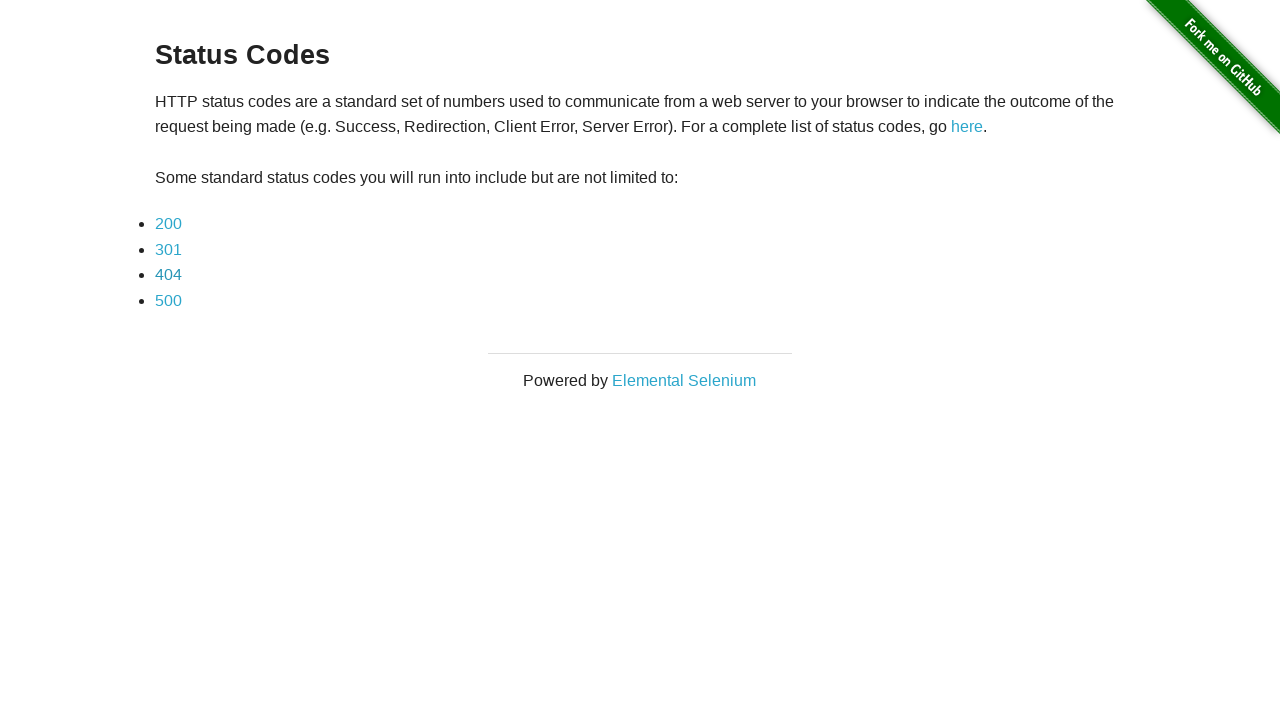

Clicked status code link 4 at (168, 300) on xpath=//*[@id='content']//li/a >> nth=3
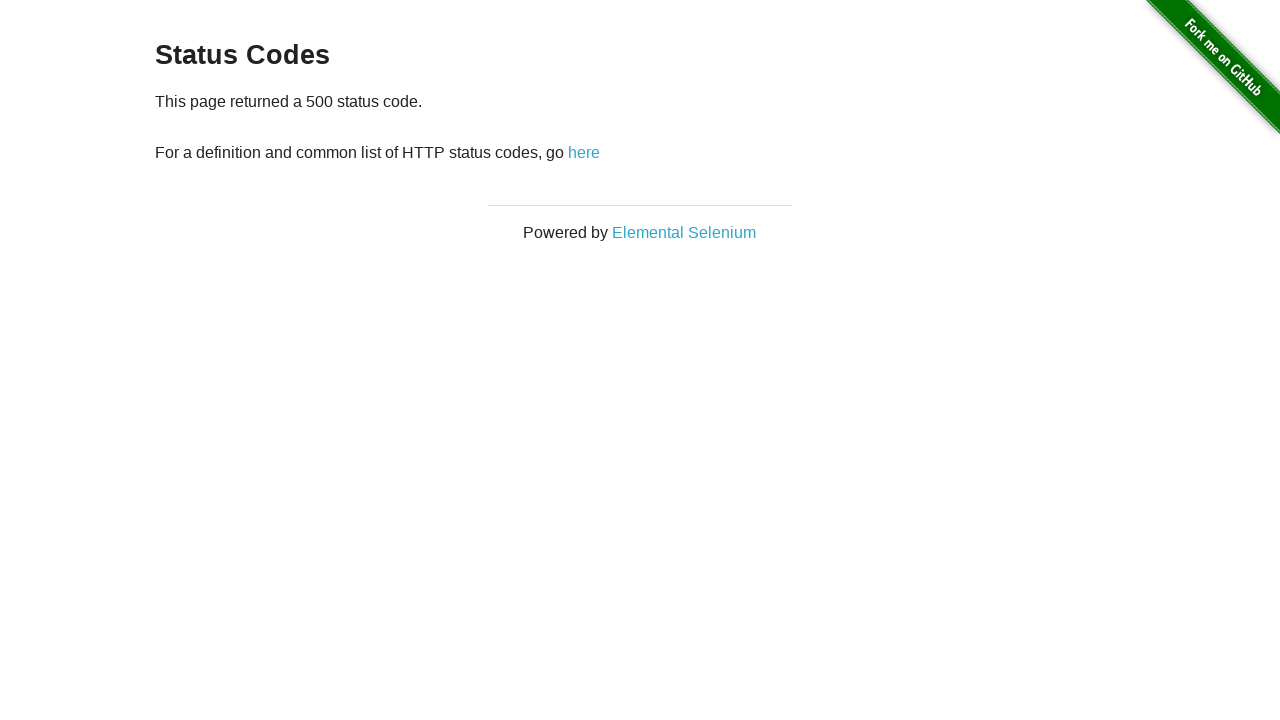

Status code page 4 loaded
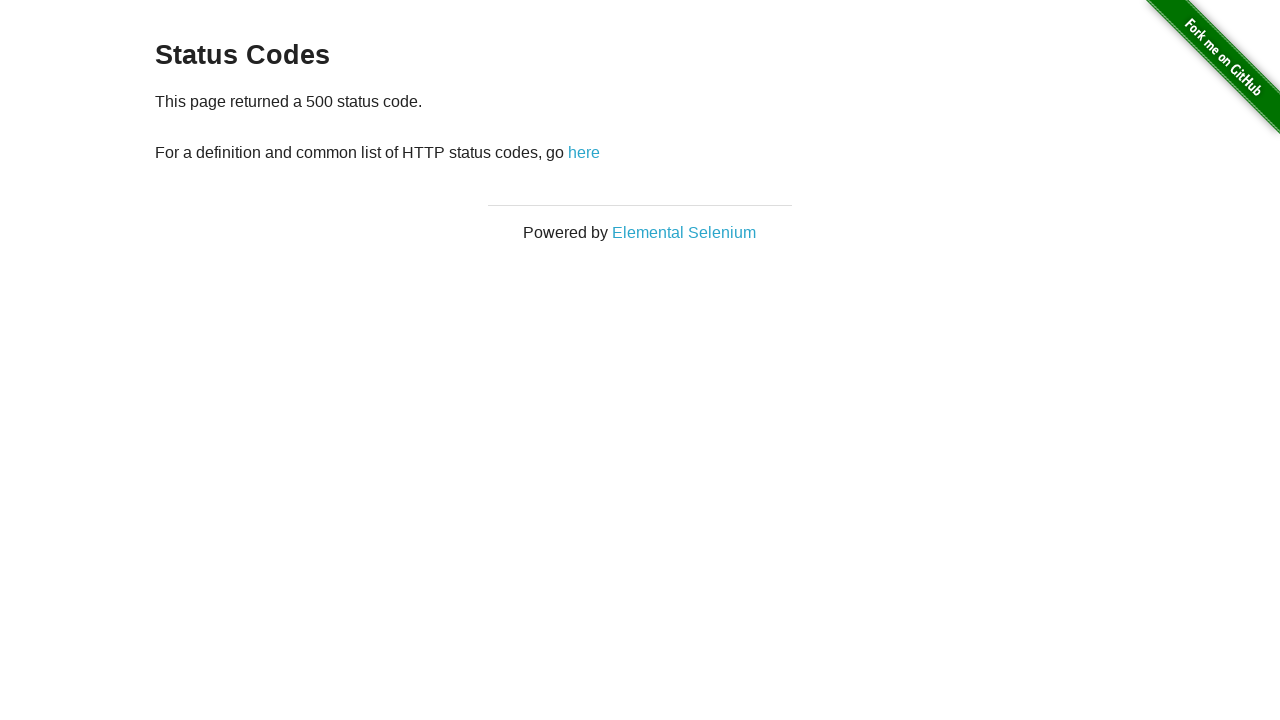

Navigated back to main status codes page (iteration 4)
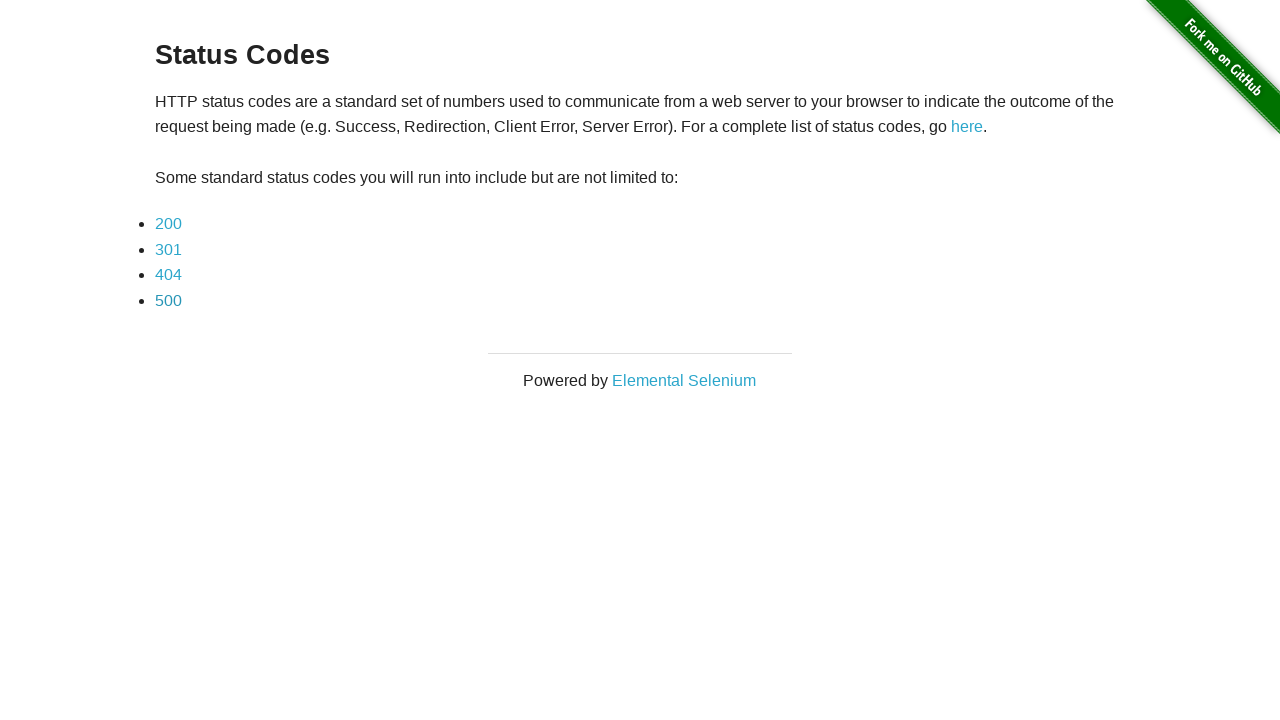

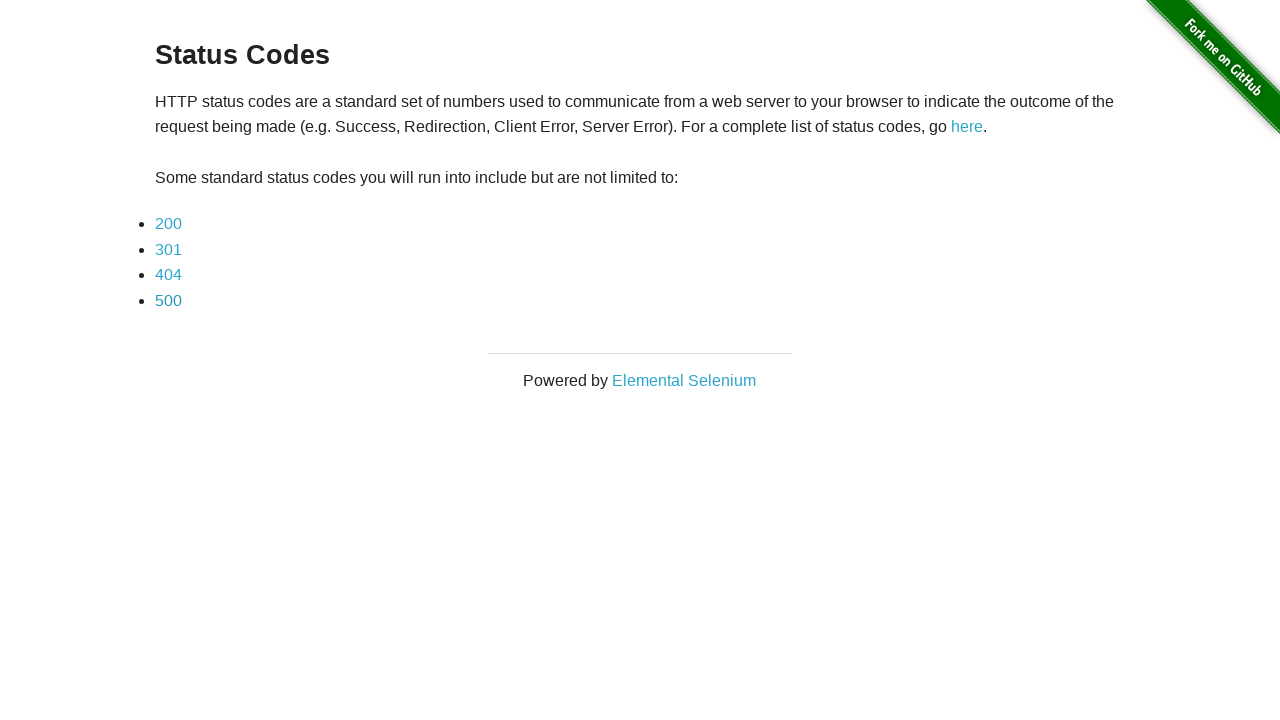